Tests a practice form by checking checkboxes, selecting radio buttons, choosing dropdown options, filling password field, submitting the form, and then navigating to shop to add a product to cart

Starting URL: https://rahulshettyacademy.com/angularpractice/

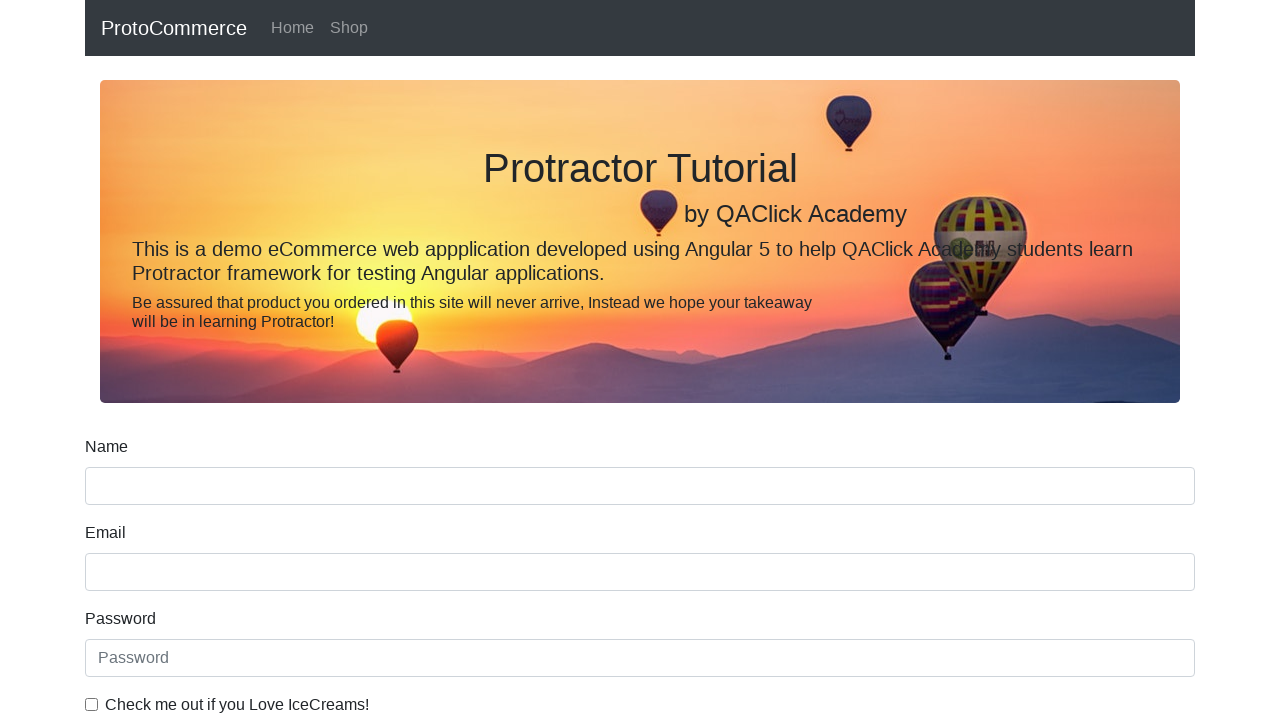

Checked ice cream checkbox at (92, 704) on internal:label="Check me out if you Love IceCreams!"i
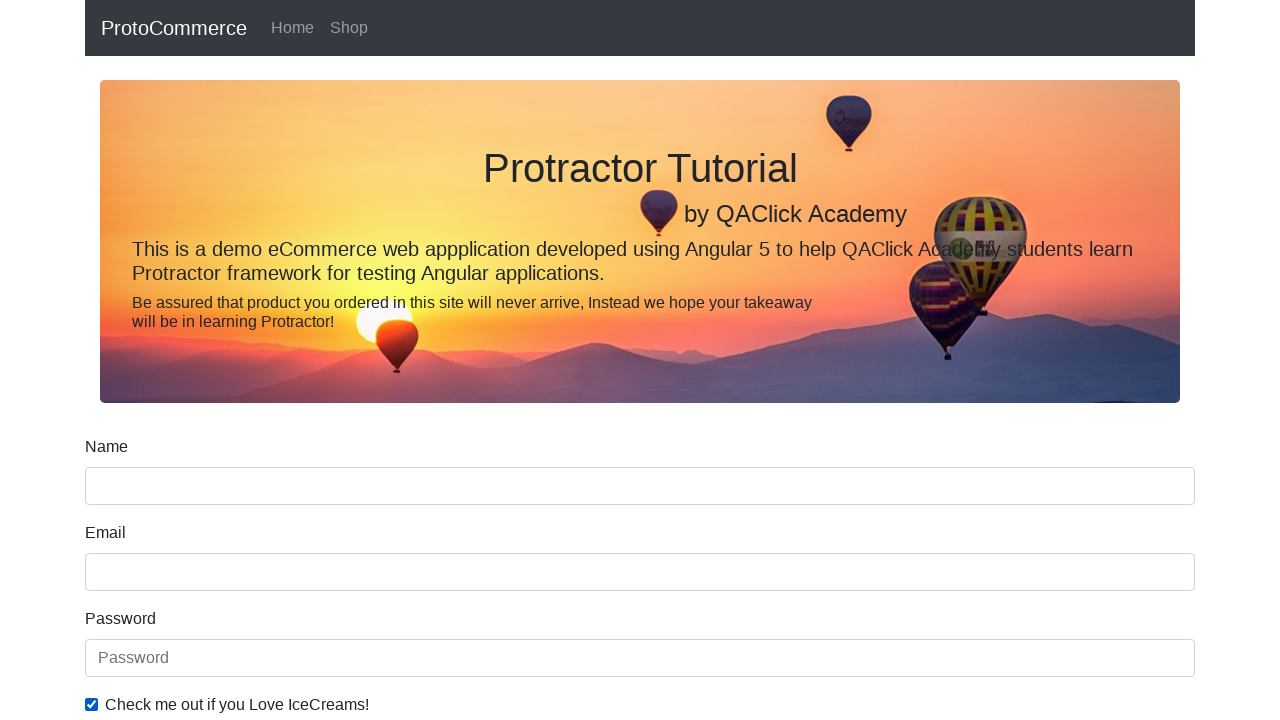

Selected Employed radio button at (326, 360) on internal:label="Employed"i
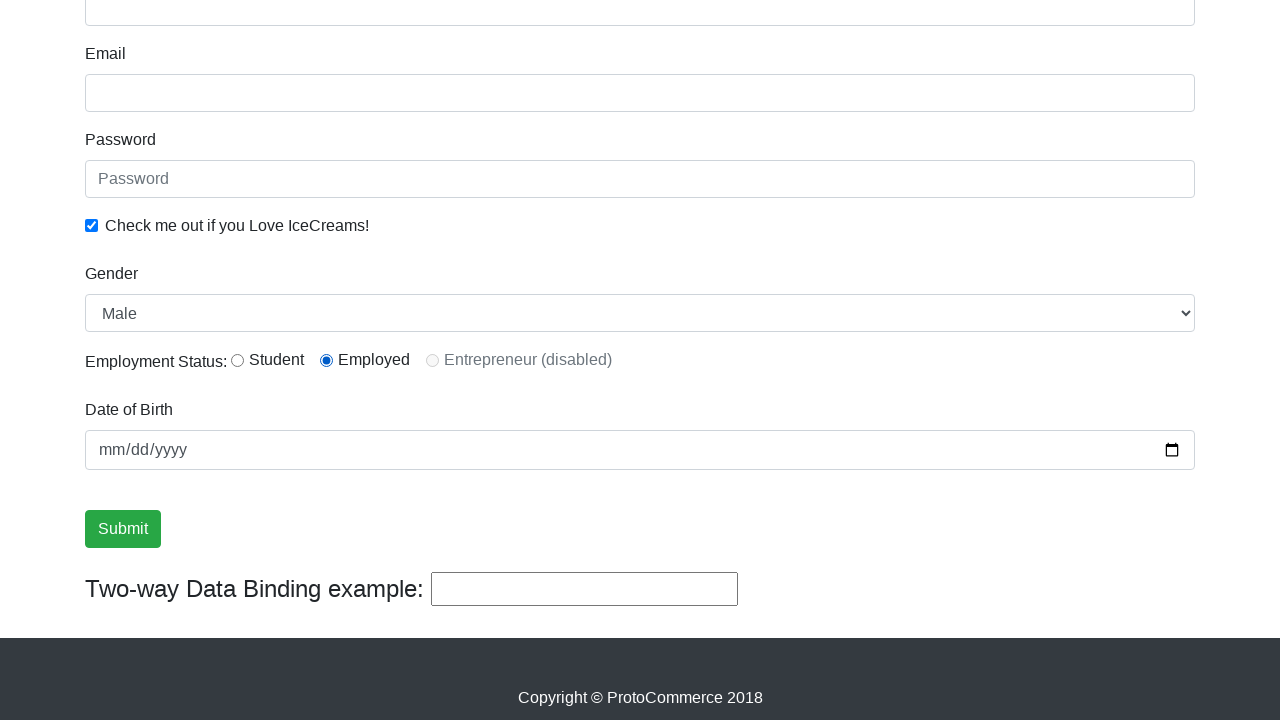

Selected Female from Gender dropdown on internal:label="Gender"i
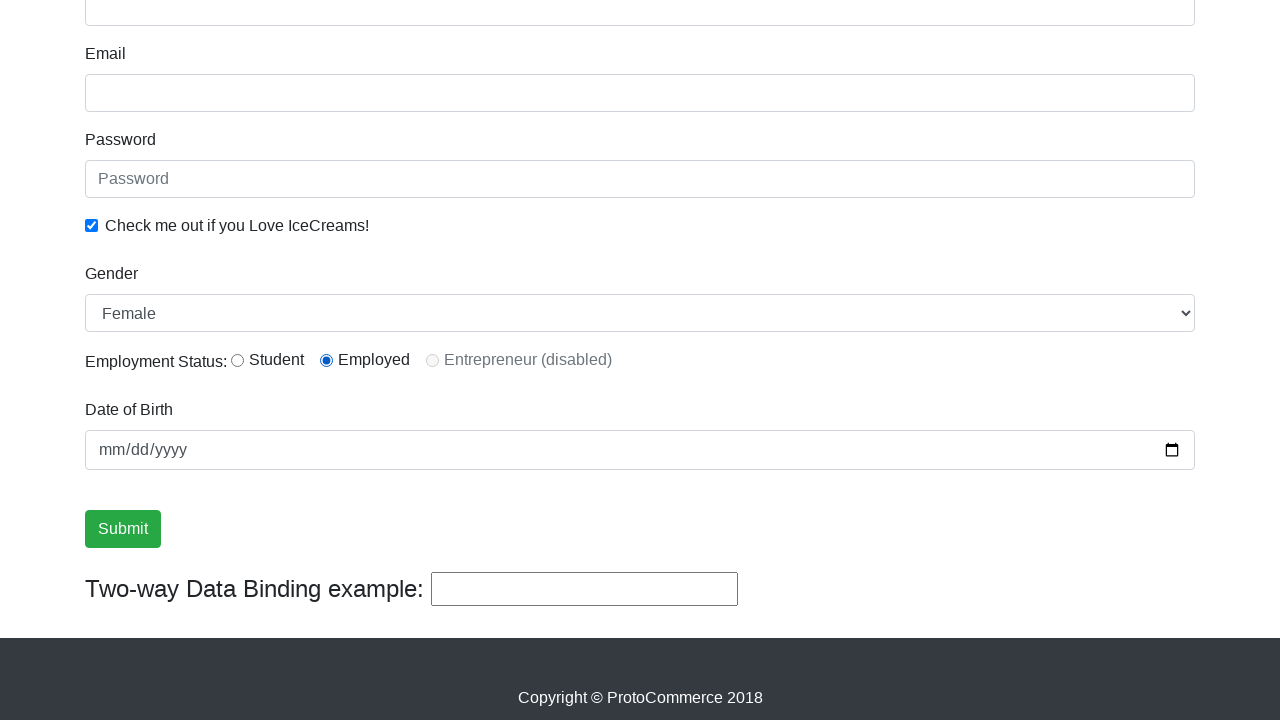

Filled password field with '123456' on internal:attr=[placeholder="Password"i]
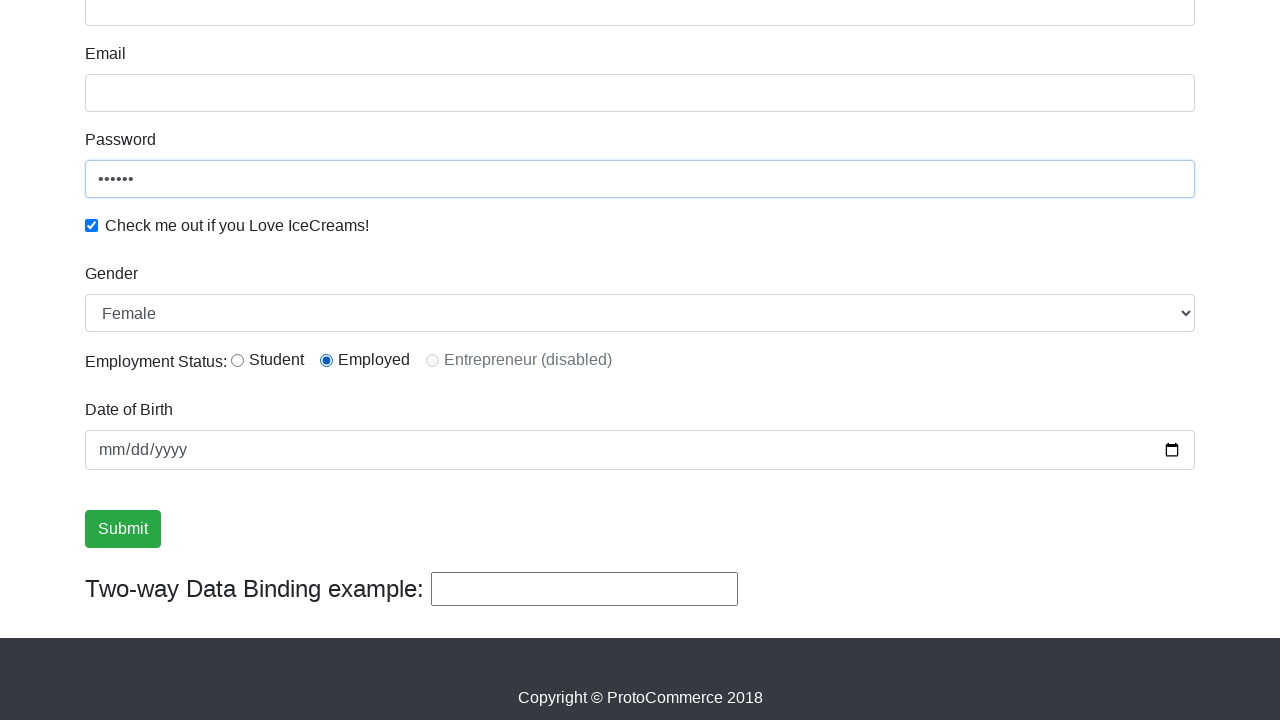

Clicked Submit button to submit form at (123, 529) on internal:role=button[name="Submit"i]
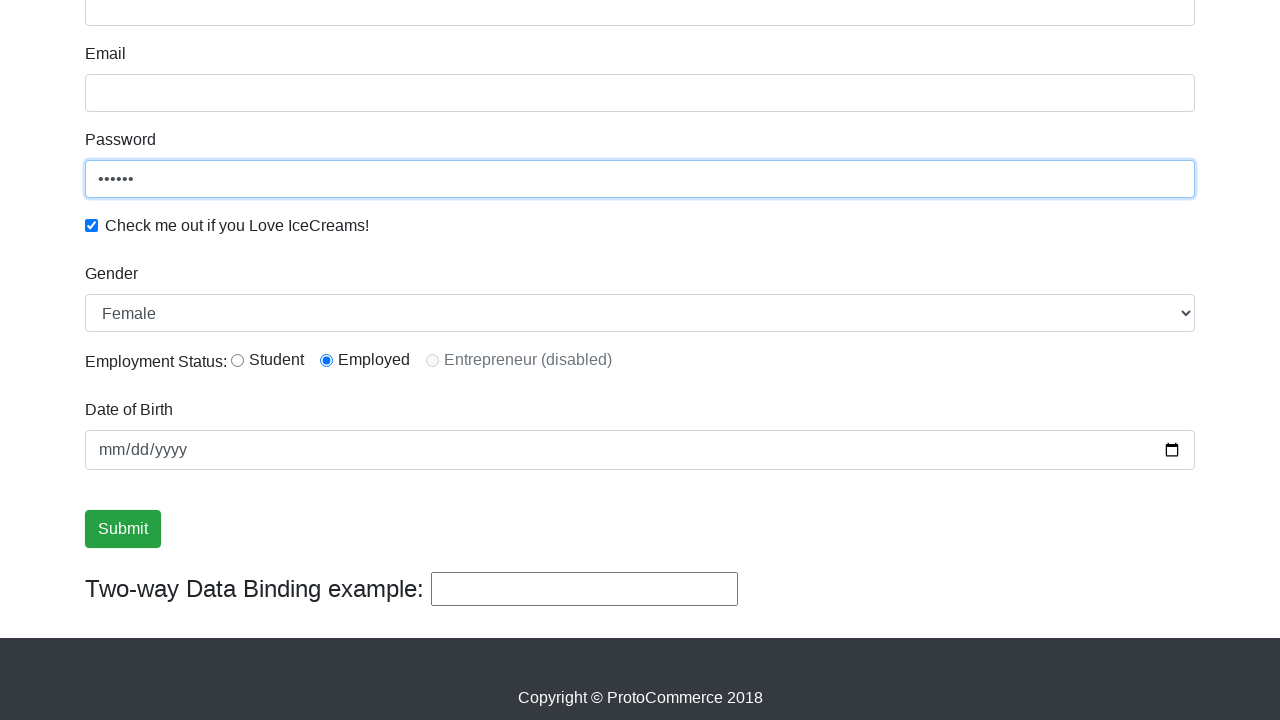

Verified success message is visible
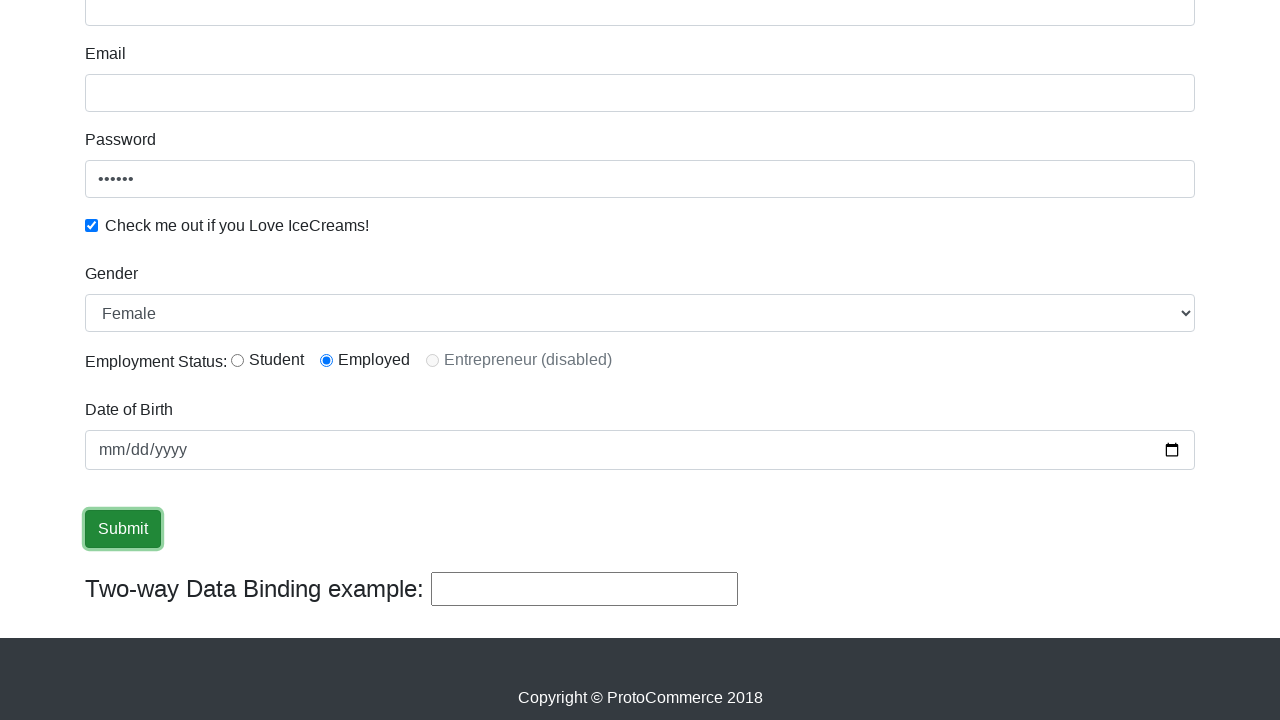

Clicked Shop link to navigate to shop at (349, 28) on internal:role=link[name="Shop"i]
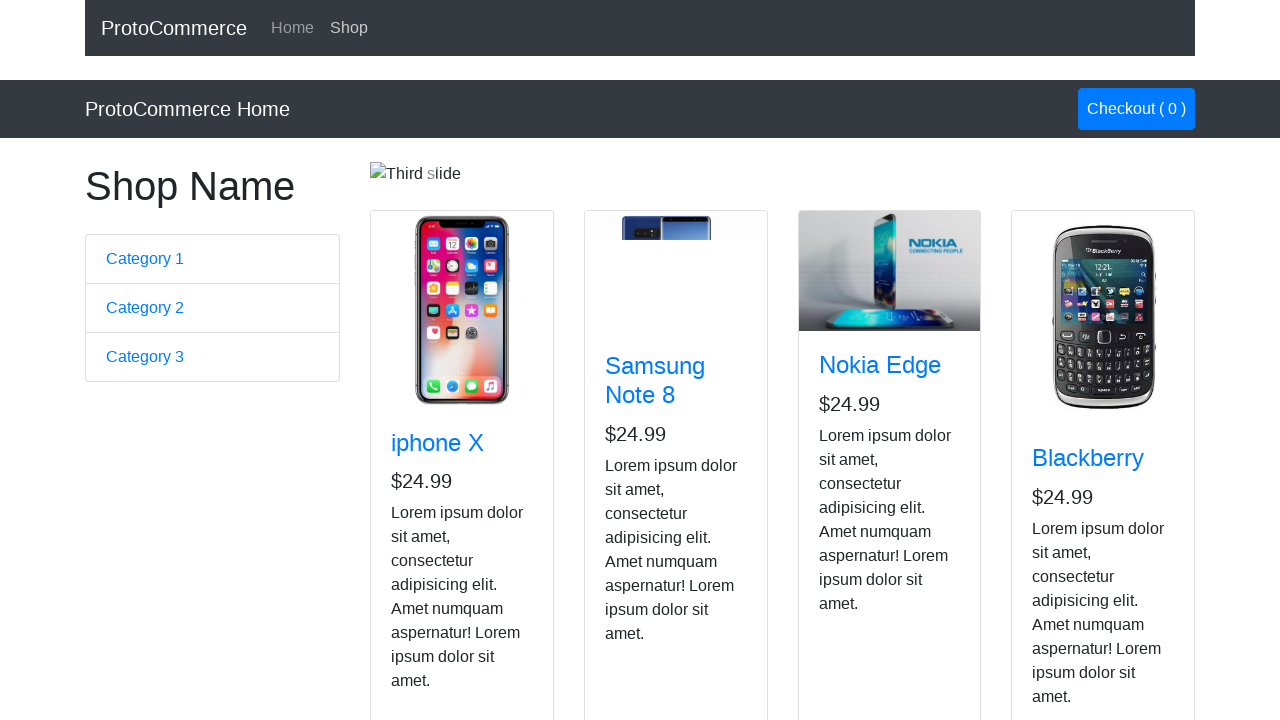

Added Nokia Edge product to cart at (854, 528) on app-card >> internal:has-text="Nokia Edge"i >> internal:role=button[name="Add"i]
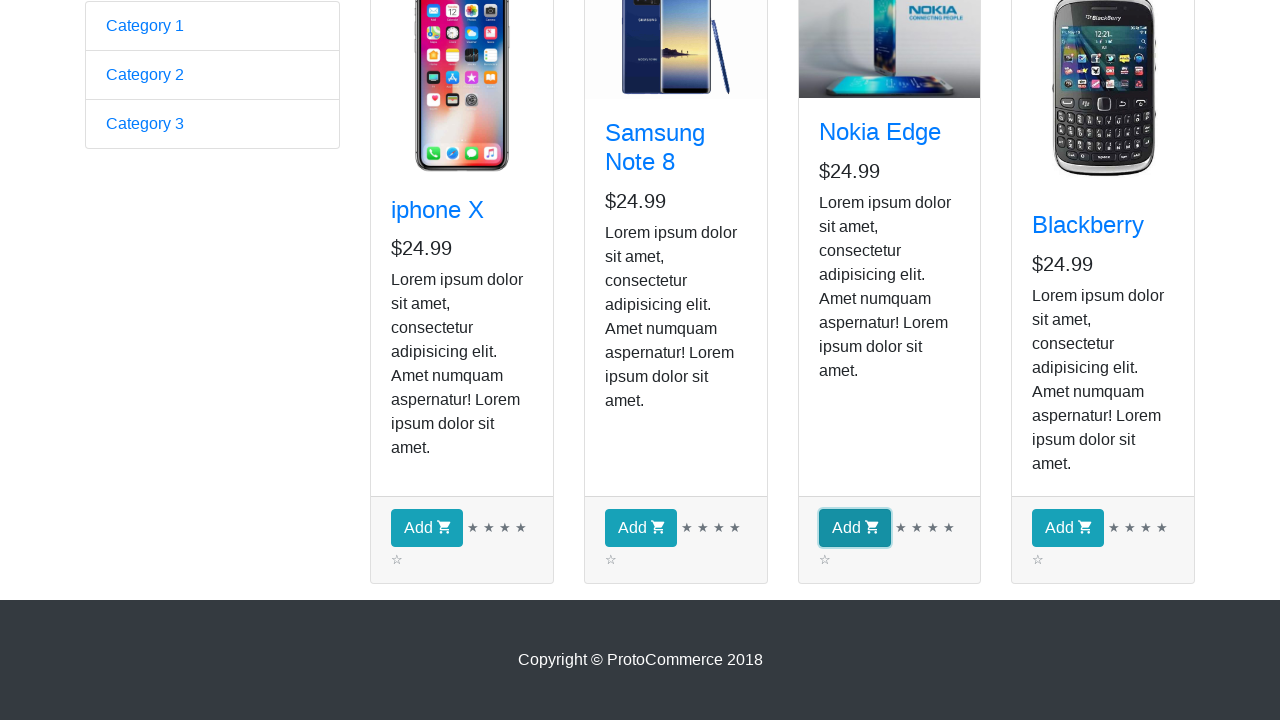

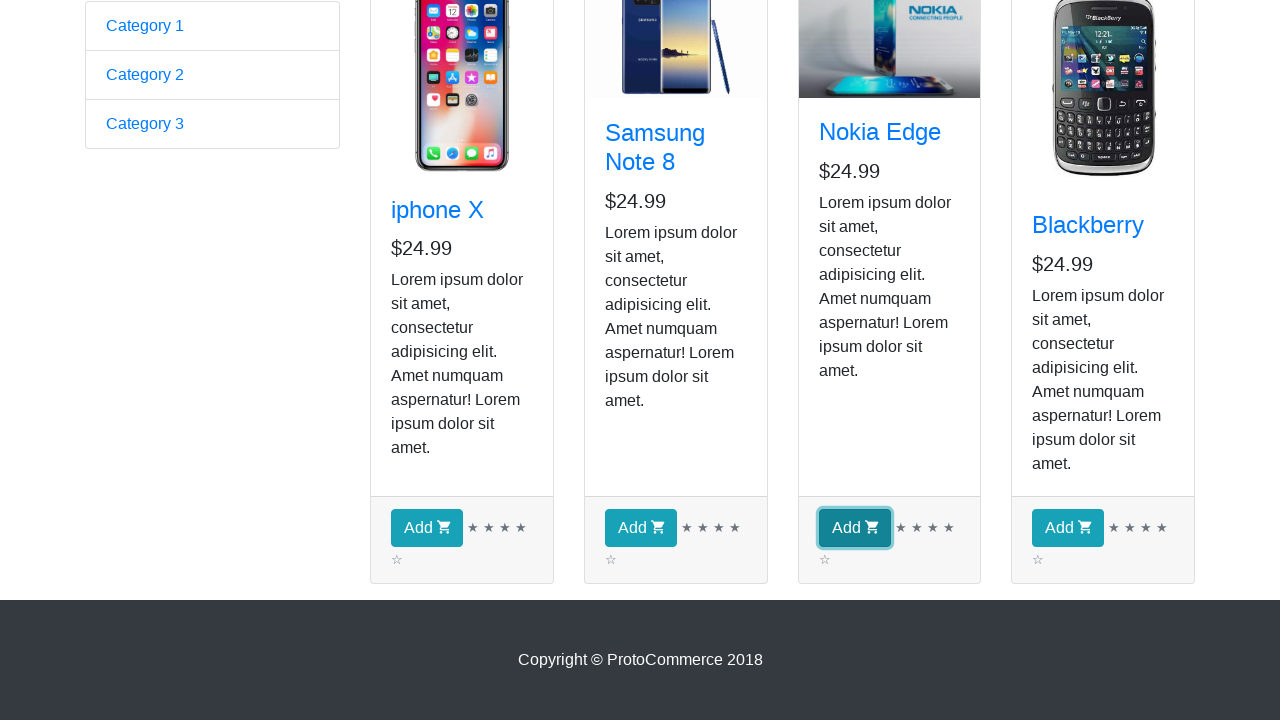